Tests iframe interaction on W3Schools TryIt editor by switching to the result iframe, clicking a button inside it, then switching back to the main content and clicking the home link

Starting URL: https://www.w3schools.com/js/tryit.asp?filename=tryjs_myfirst

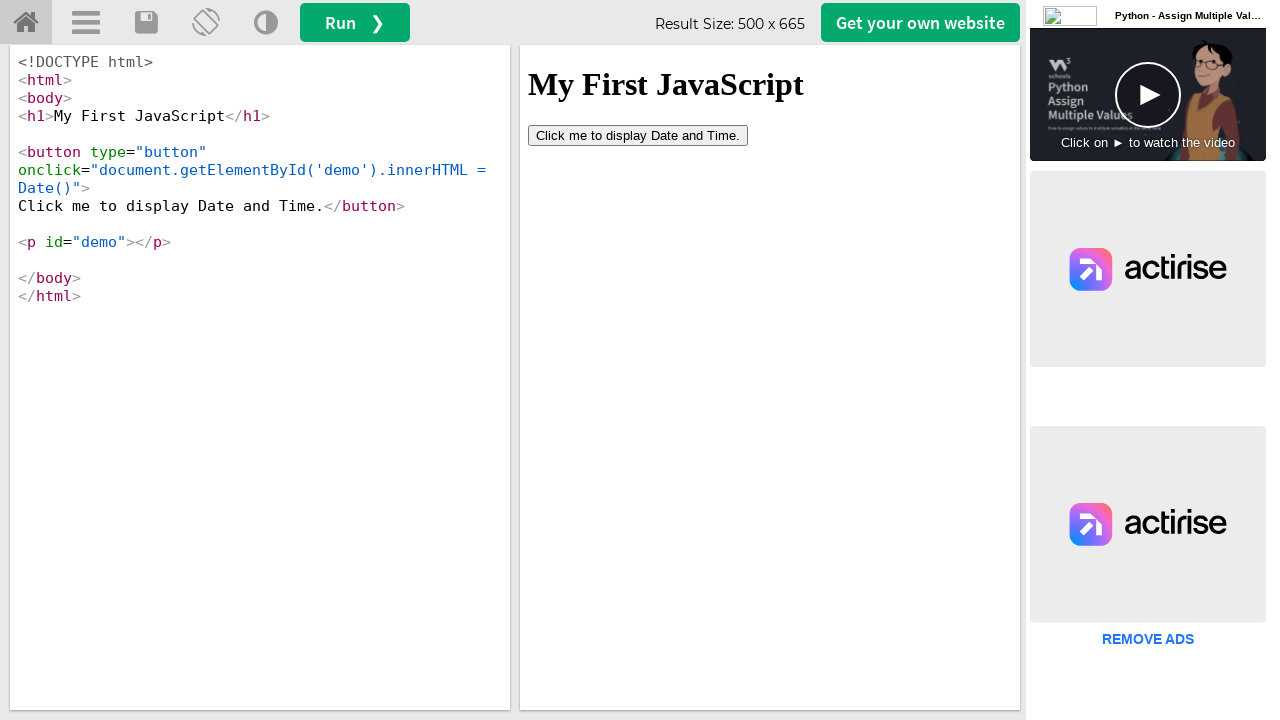

Located the result iframe (#iframeResult)
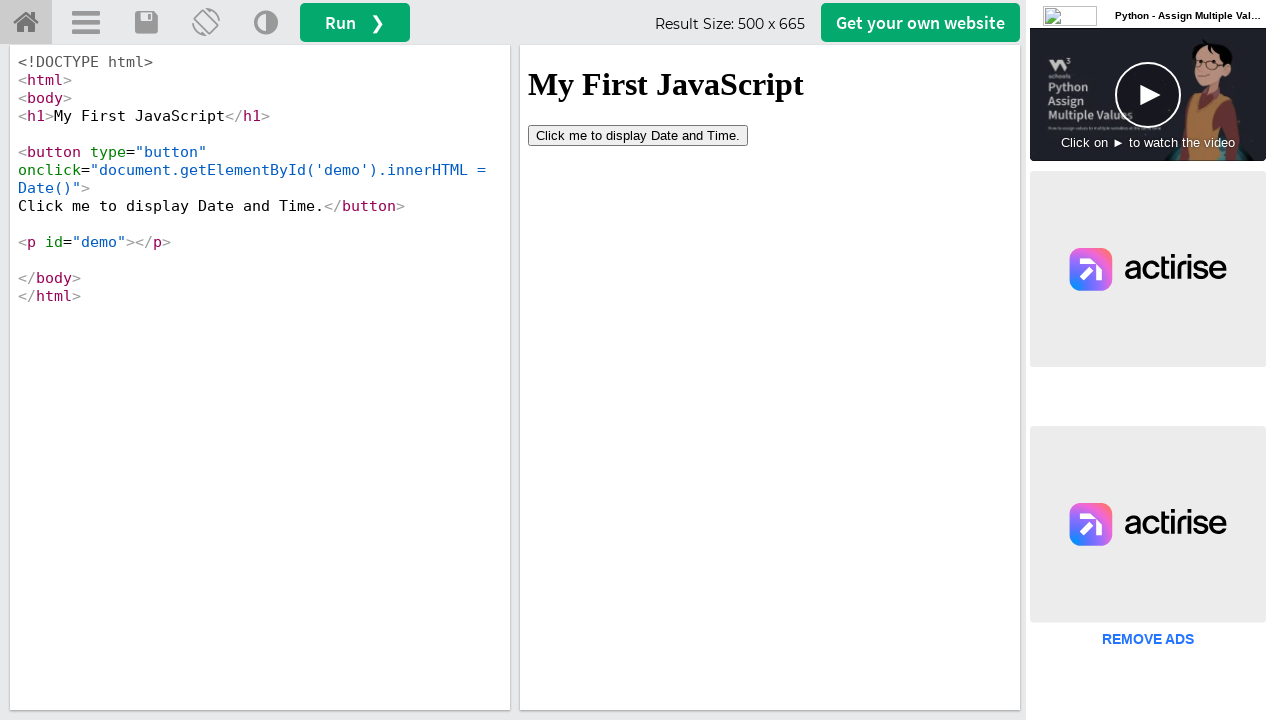

Clicked button inside the result iframe at (638, 135) on #iframeResult >> internal:control=enter-frame >> button[type='button']
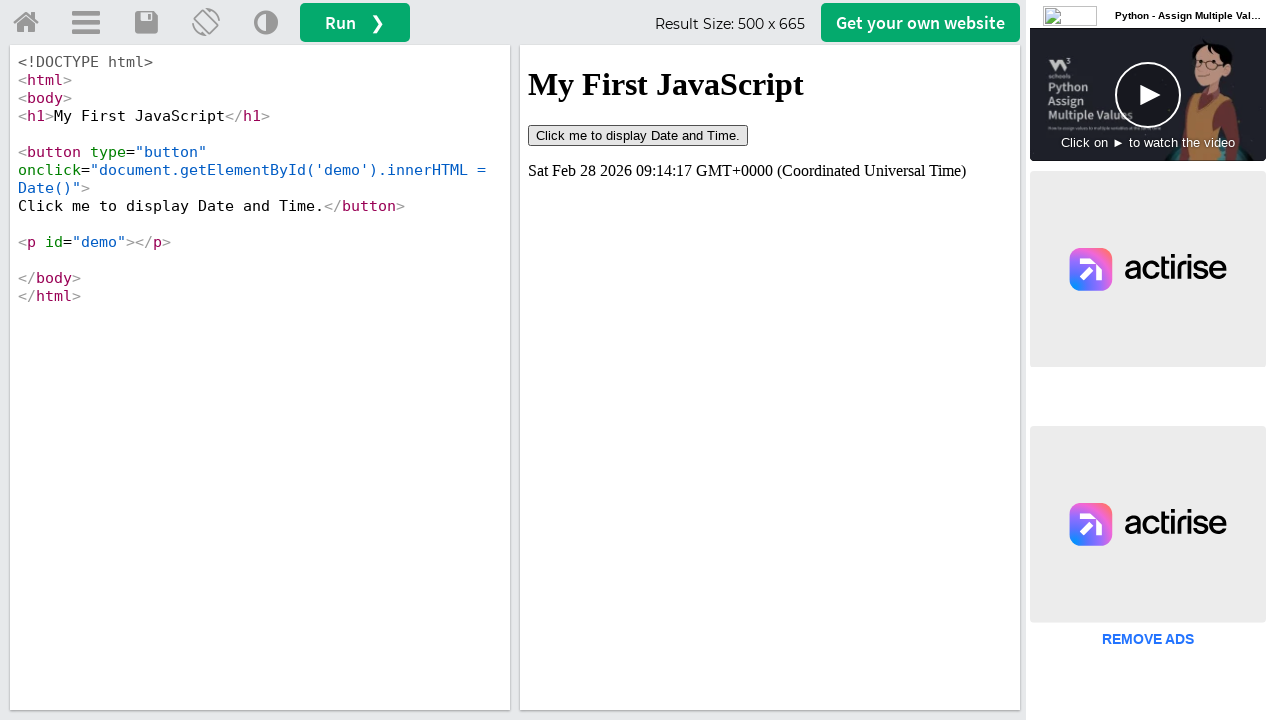

Clicked home link (#tryhome) in main content at (26, 23) on #tryhome
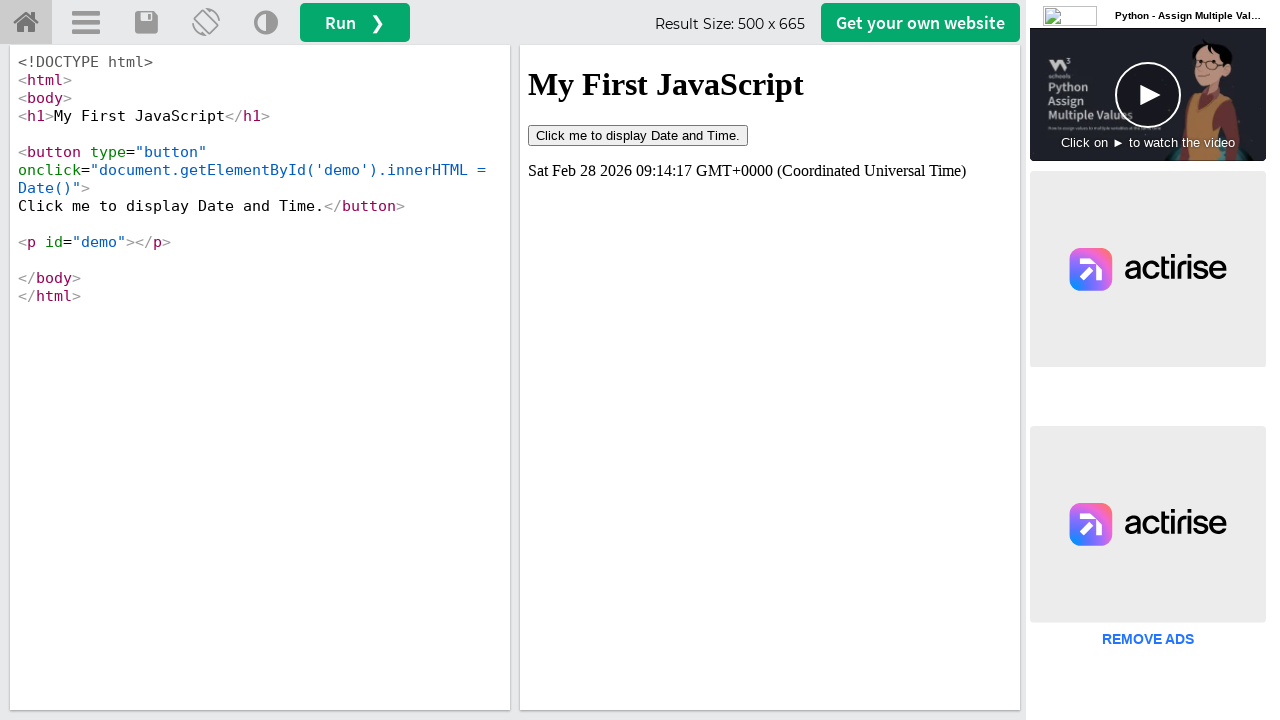

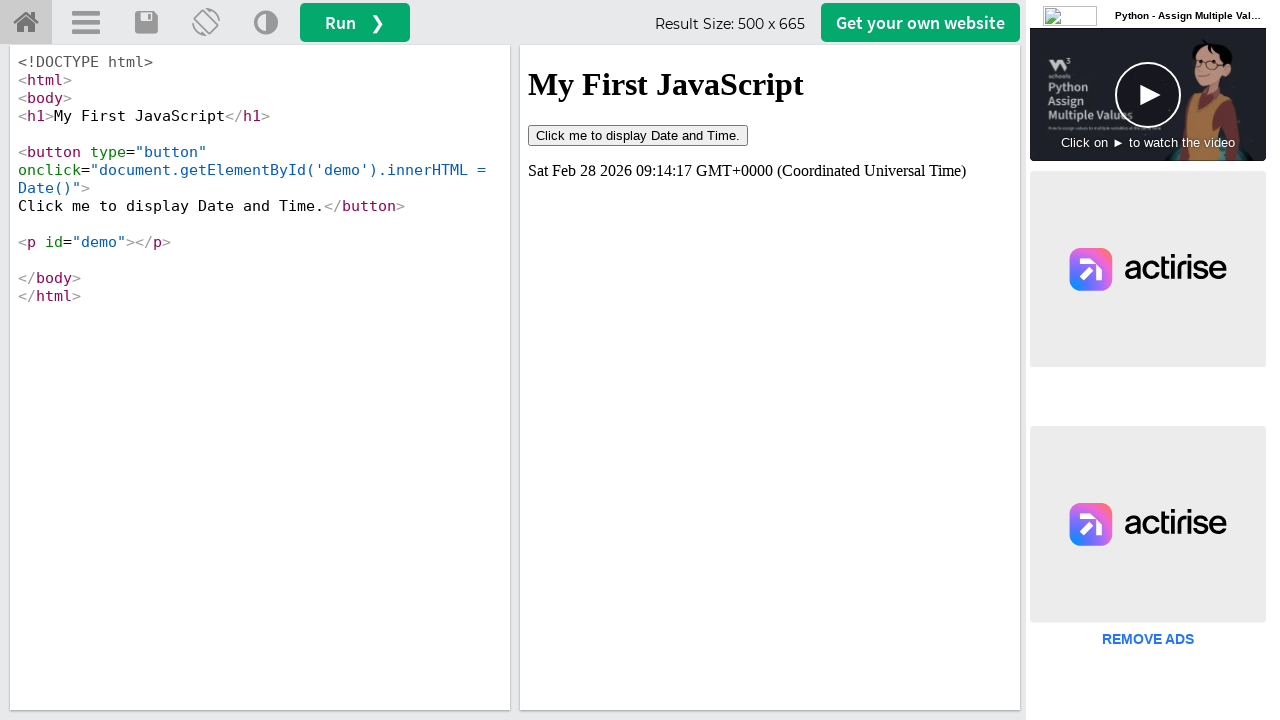